Tests that the fabricante (manufacturer) field accepts input by entering numeric characters

Starting URL: https://carros-crud.vercel.app/

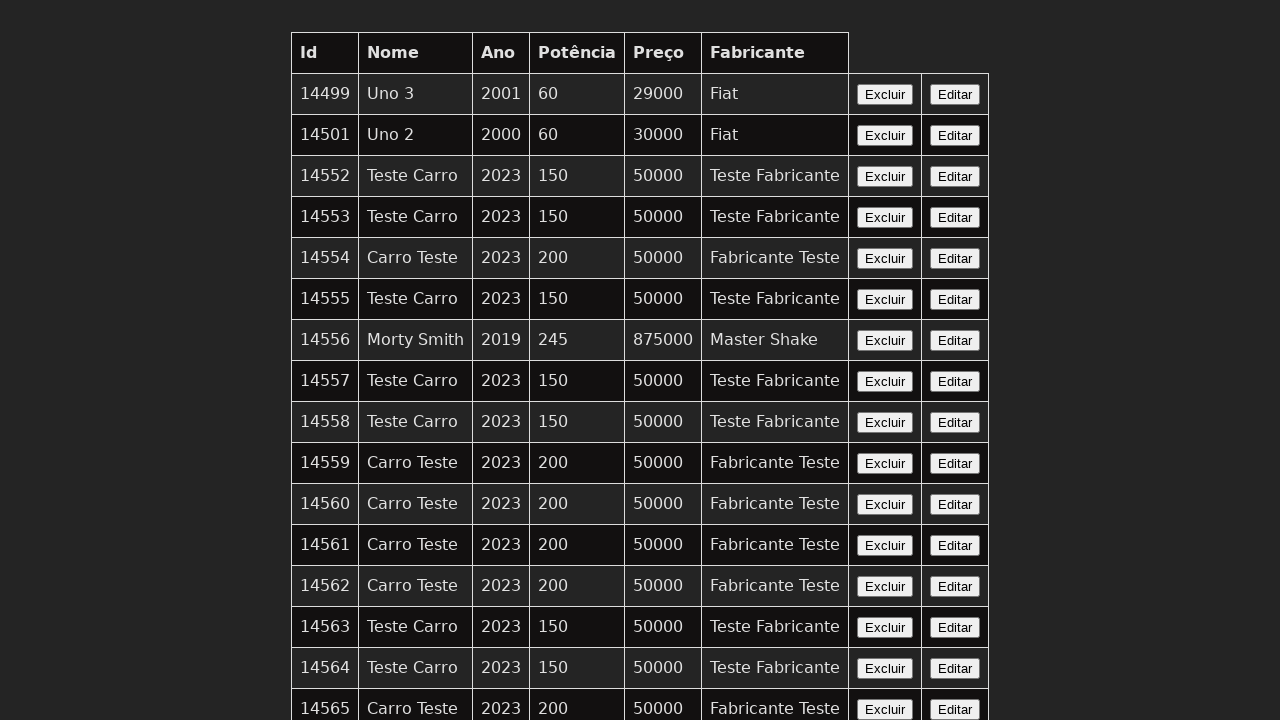

Filled fabricante field with numeric characters '123' on input[name='fabricante']
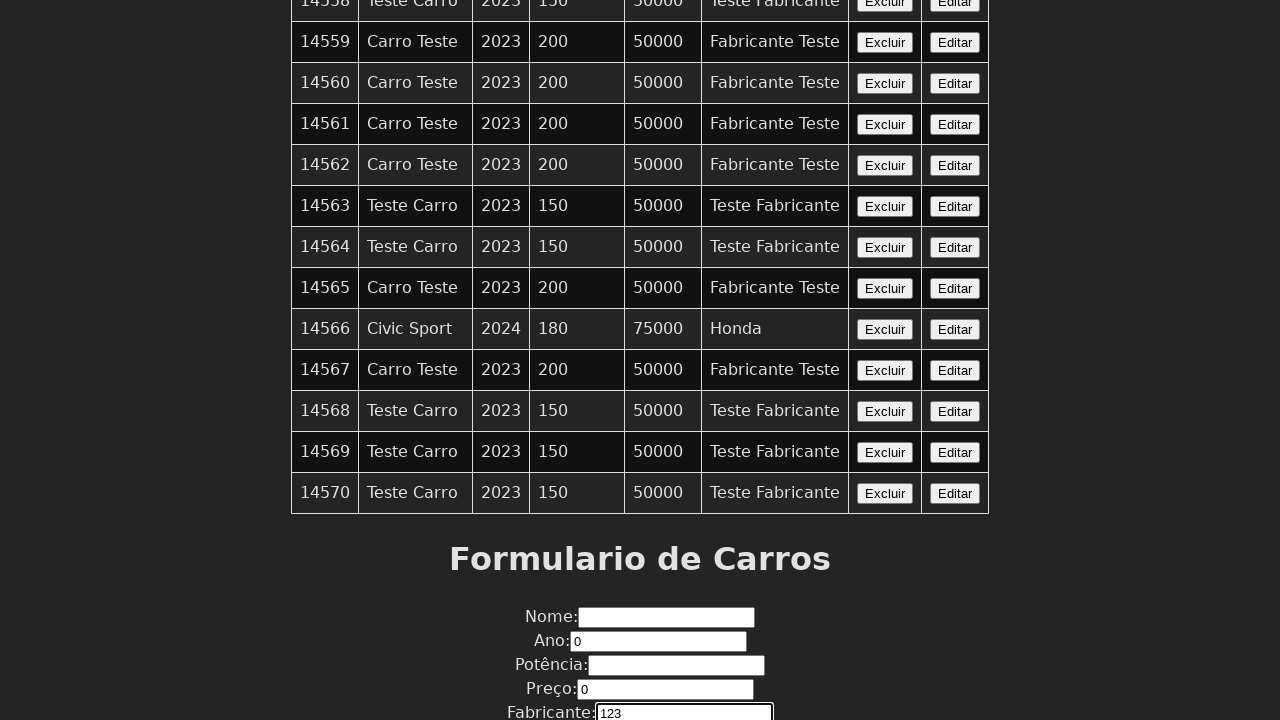

Retrieved value from fabricante field to verify input
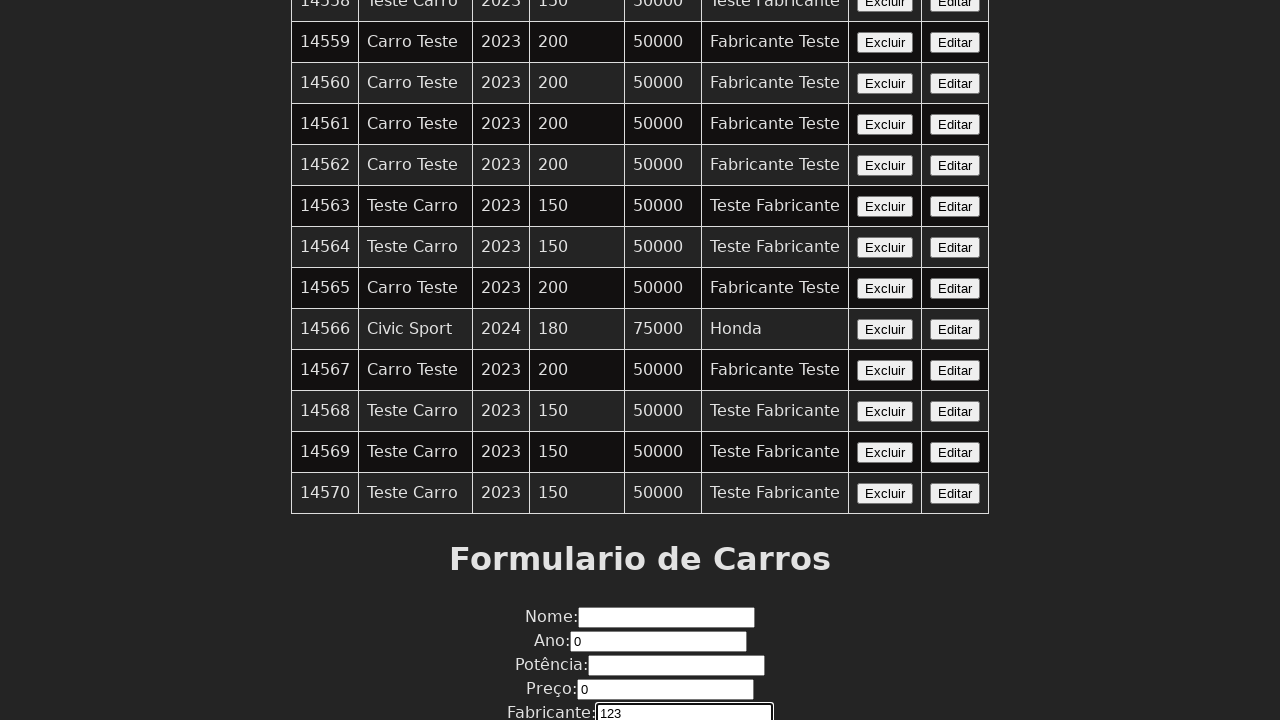

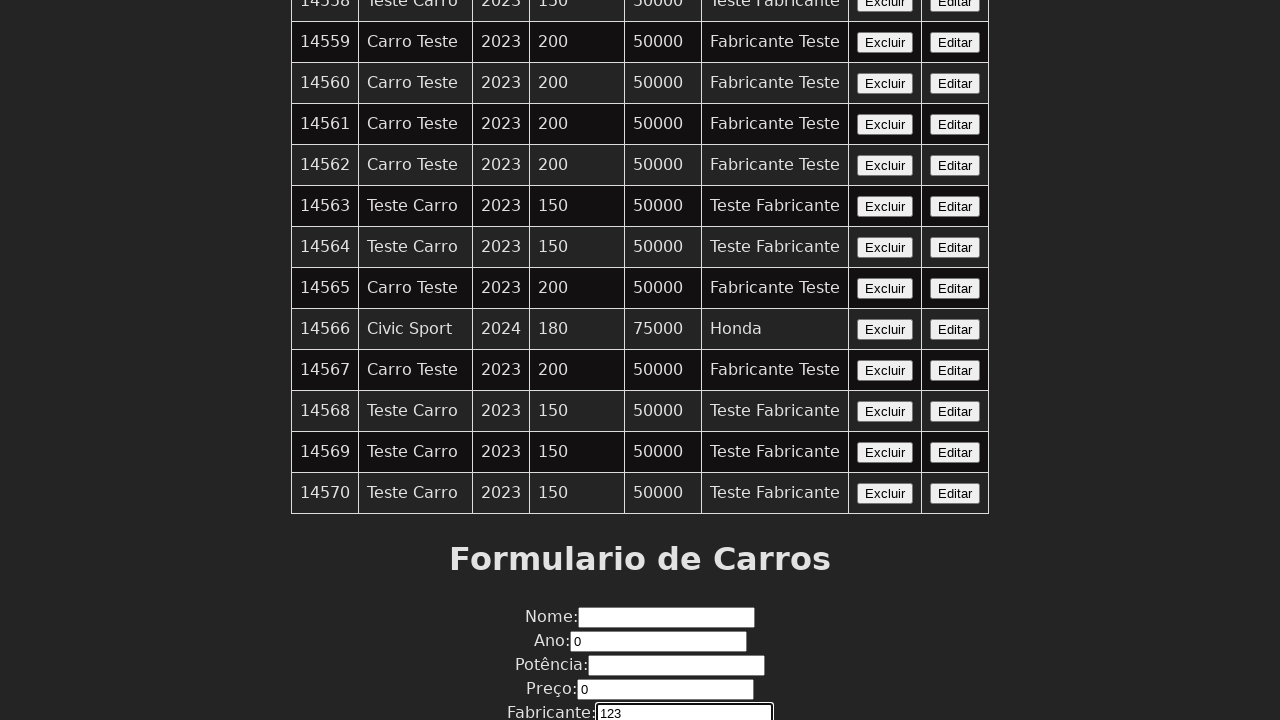